Tests the Contact Us form by clicking the contact link, filling in name, email, and message fields, then submitting the form

Starting URL: https://crio-qkart-frontend-qa.vercel.app/

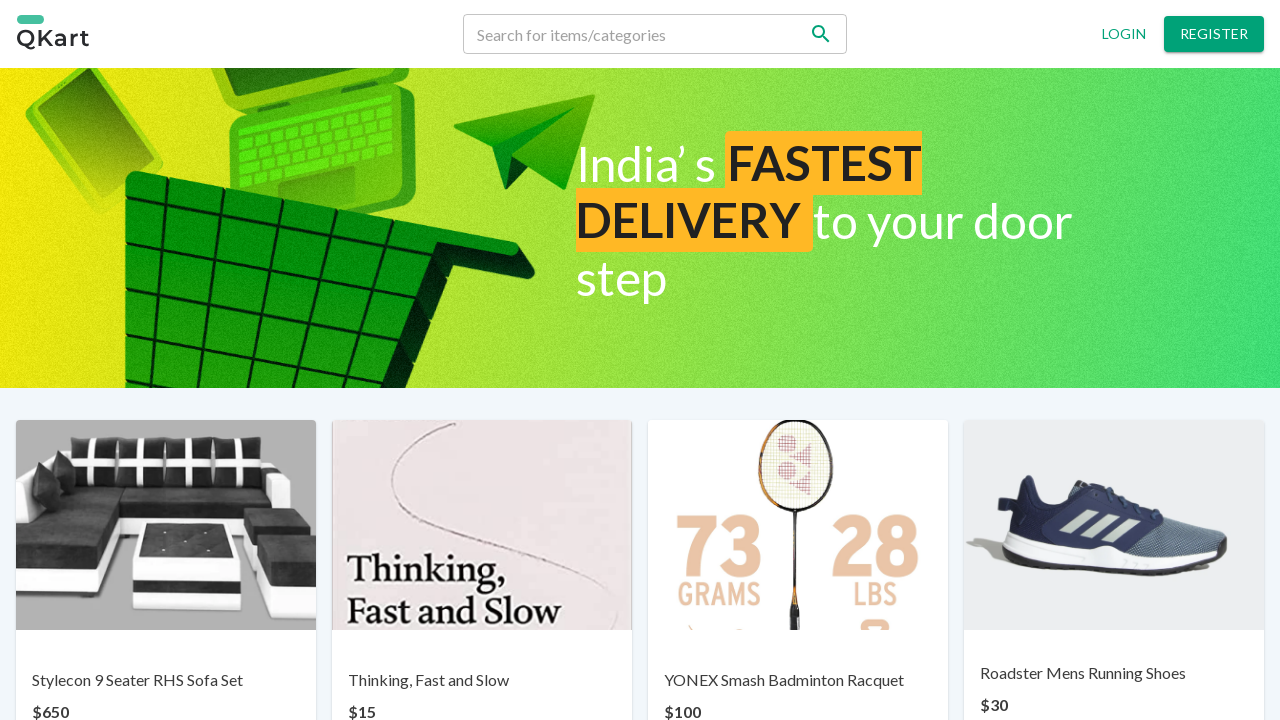

Clicked on 'Contact us' link at (670, 667) on p:has-text('Contact us')
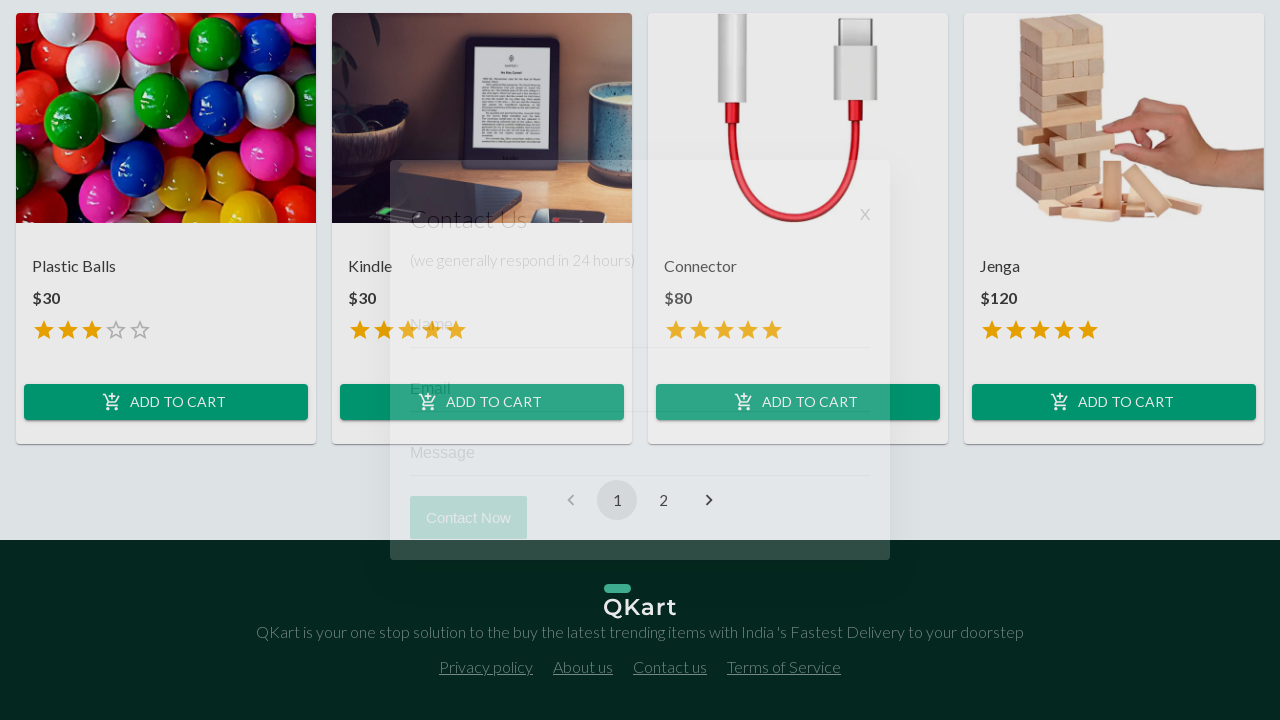

Contact form appeared with name field visible
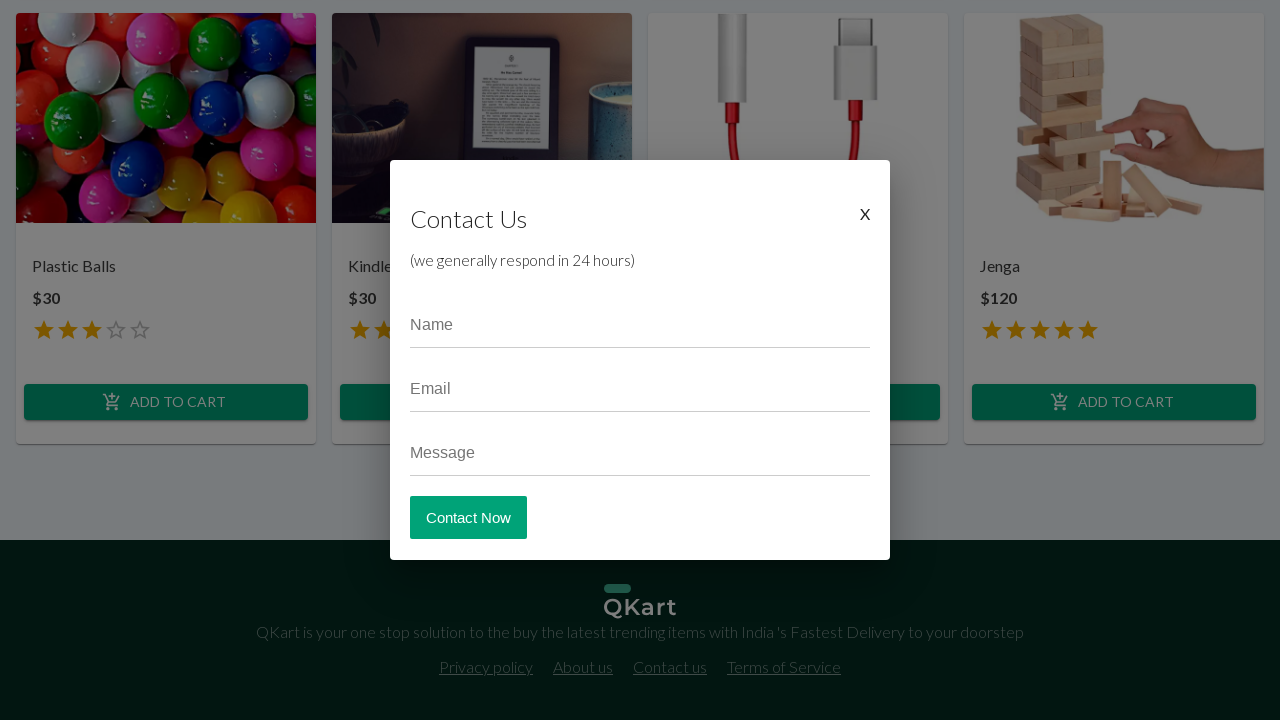

Filled name field with 'John Smith' on input[placeholder='Name']
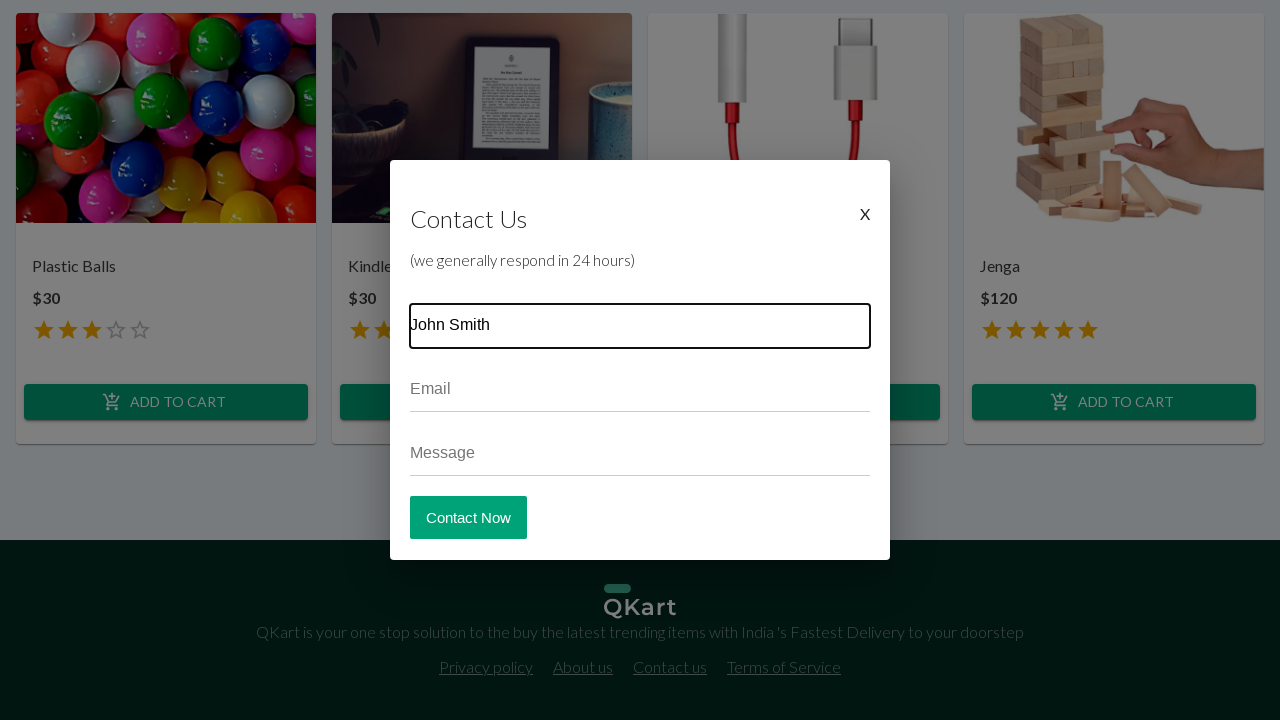

Filled email field with 'johnsmith@example.com' on input[placeholder='Email']
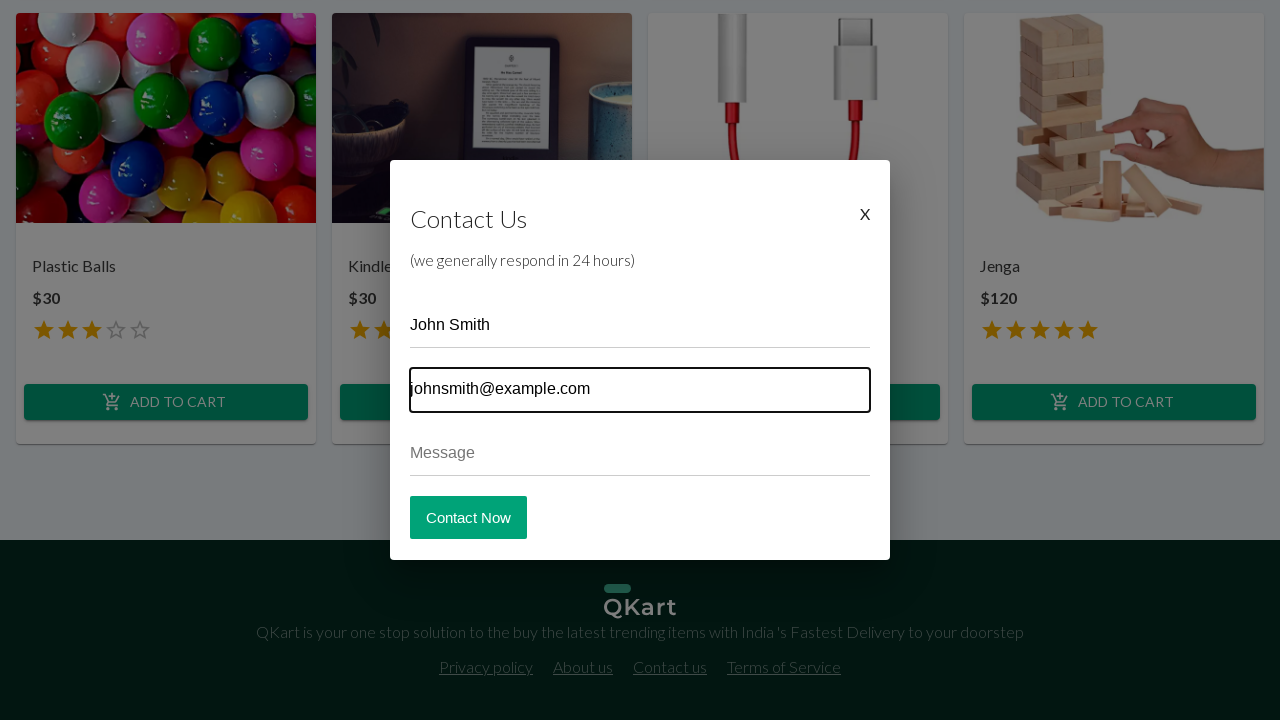

Filled message field with test inquiry text on input[placeholder='Message']
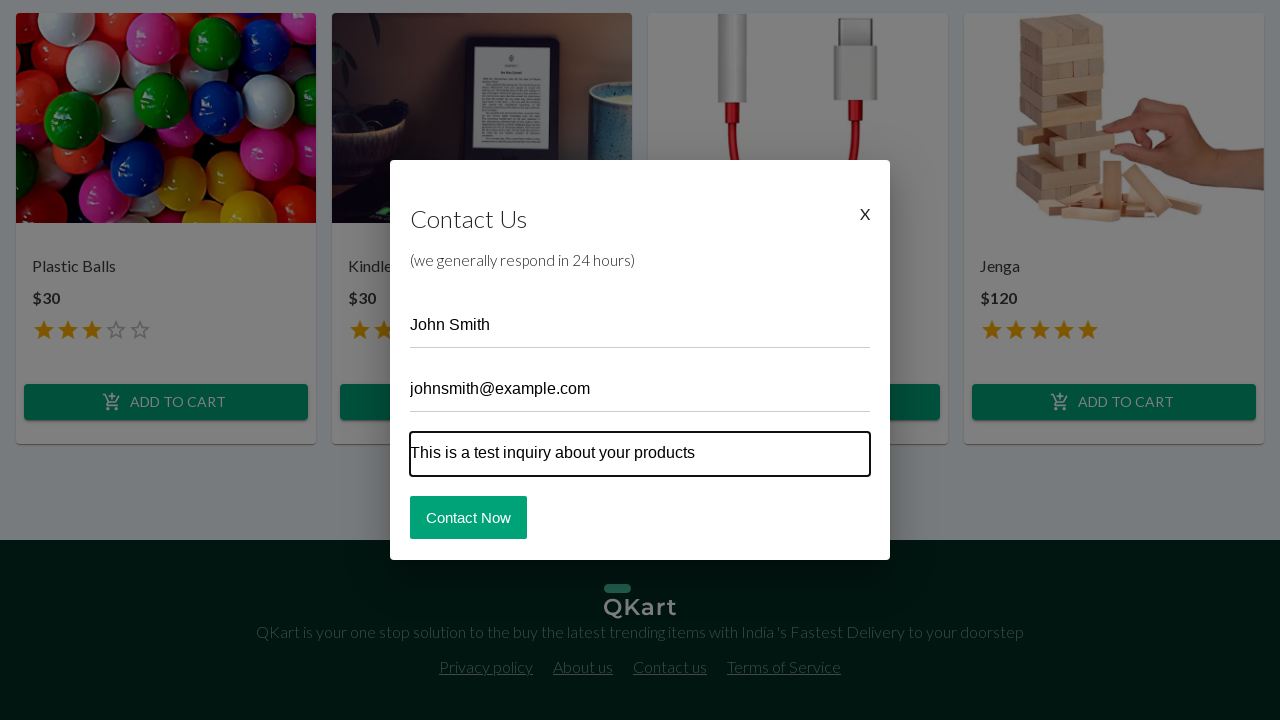

Clicked 'Contact Now' button to submit the form at (468, 517) on button:has-text('Contact Now')
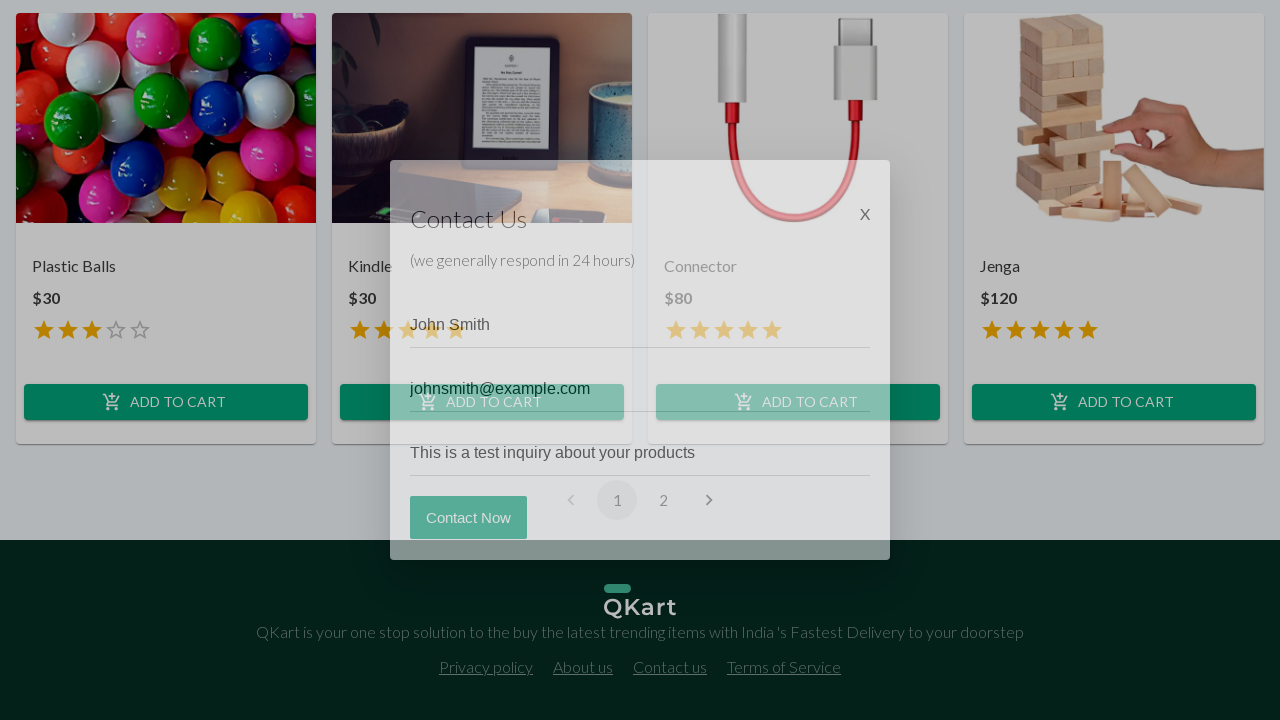

Contact form dialog closed after submission
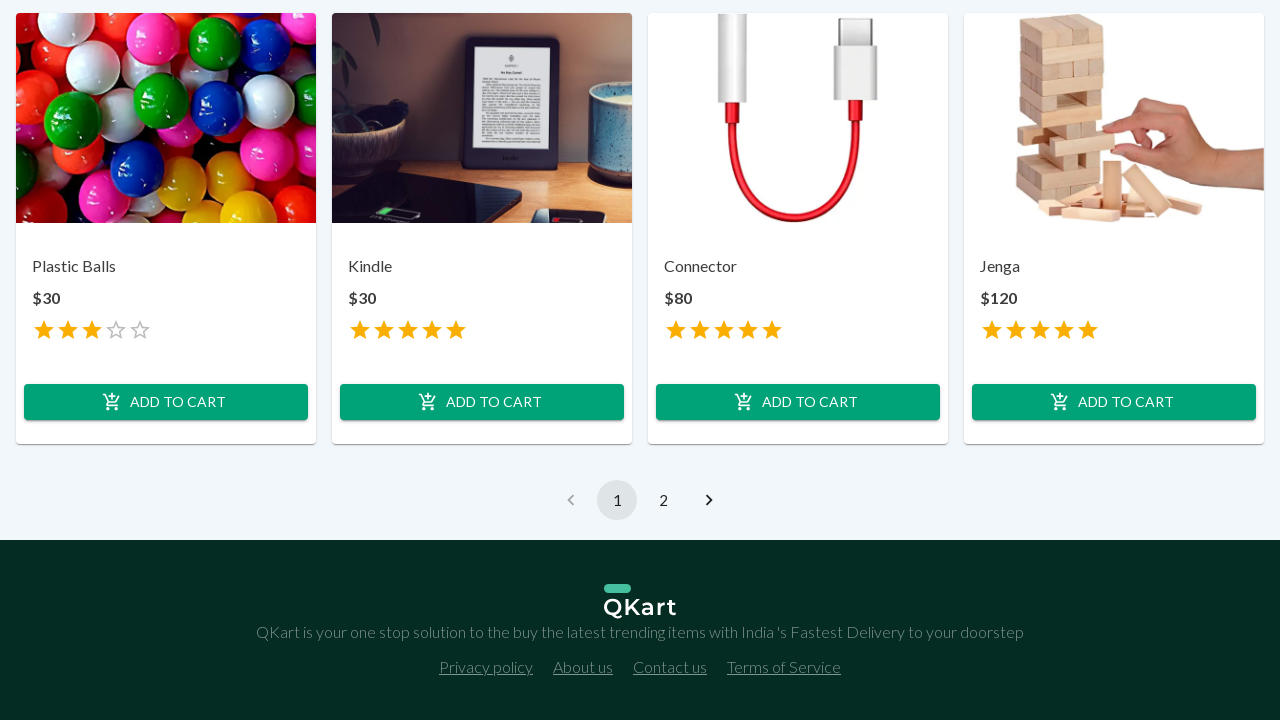

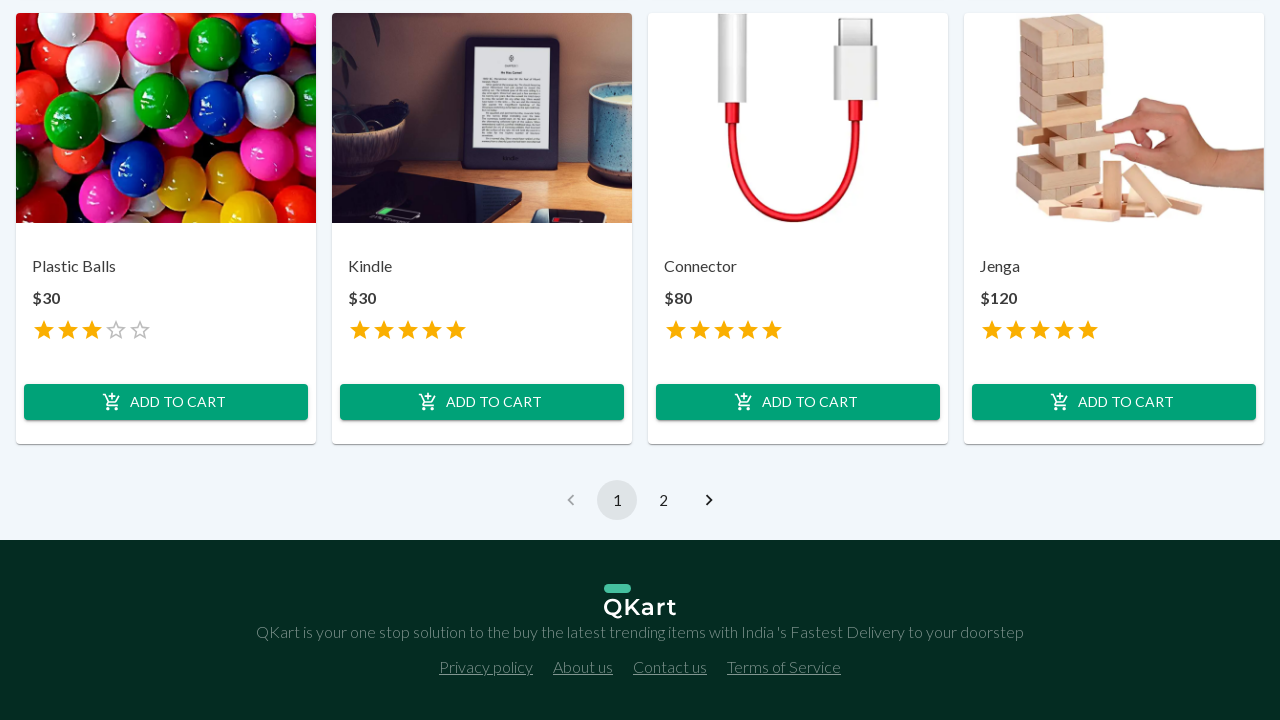